Tests that an error message appears when trying to save an employee with an empty name field

Starting URL: https://devmountain-qa.github.io/employee-manager/1.2_Version/index.html

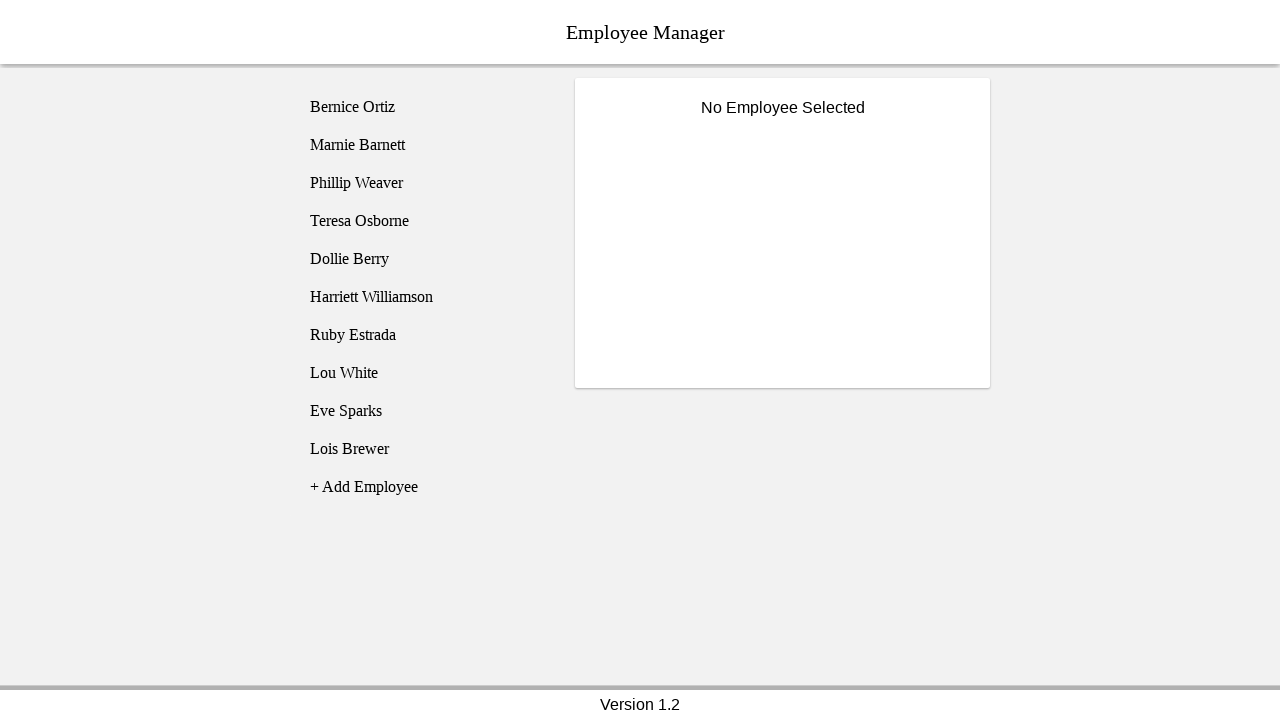

Clicked on employee 1 (Bernice Ortiz) at (425, 107) on [name='employee1']
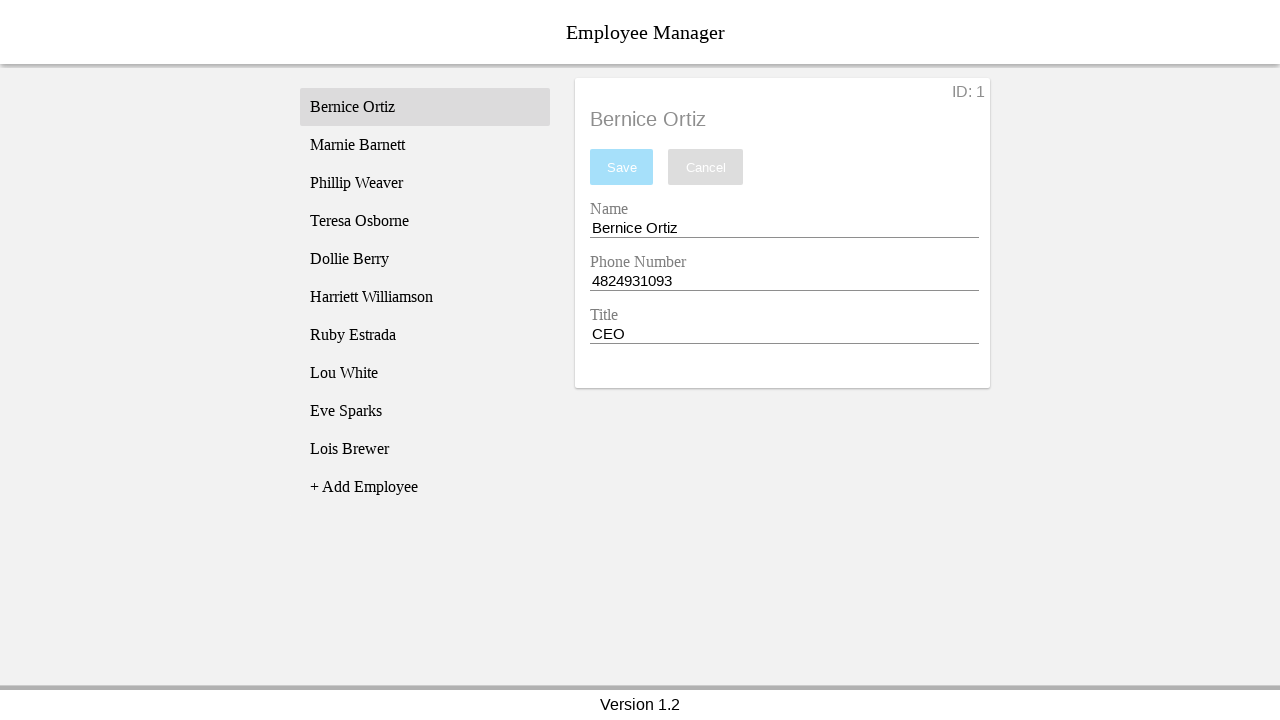

Employee 1 element is visible
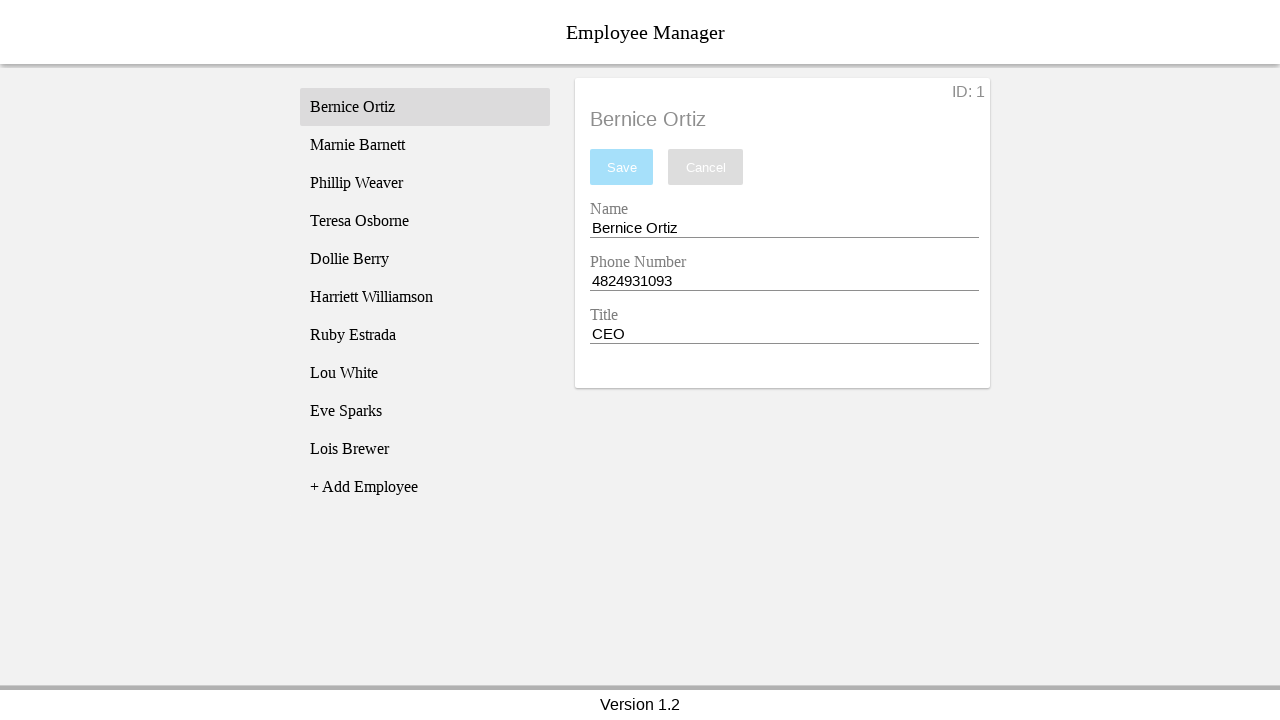

Cleared the name input field on [name='nameEntry']
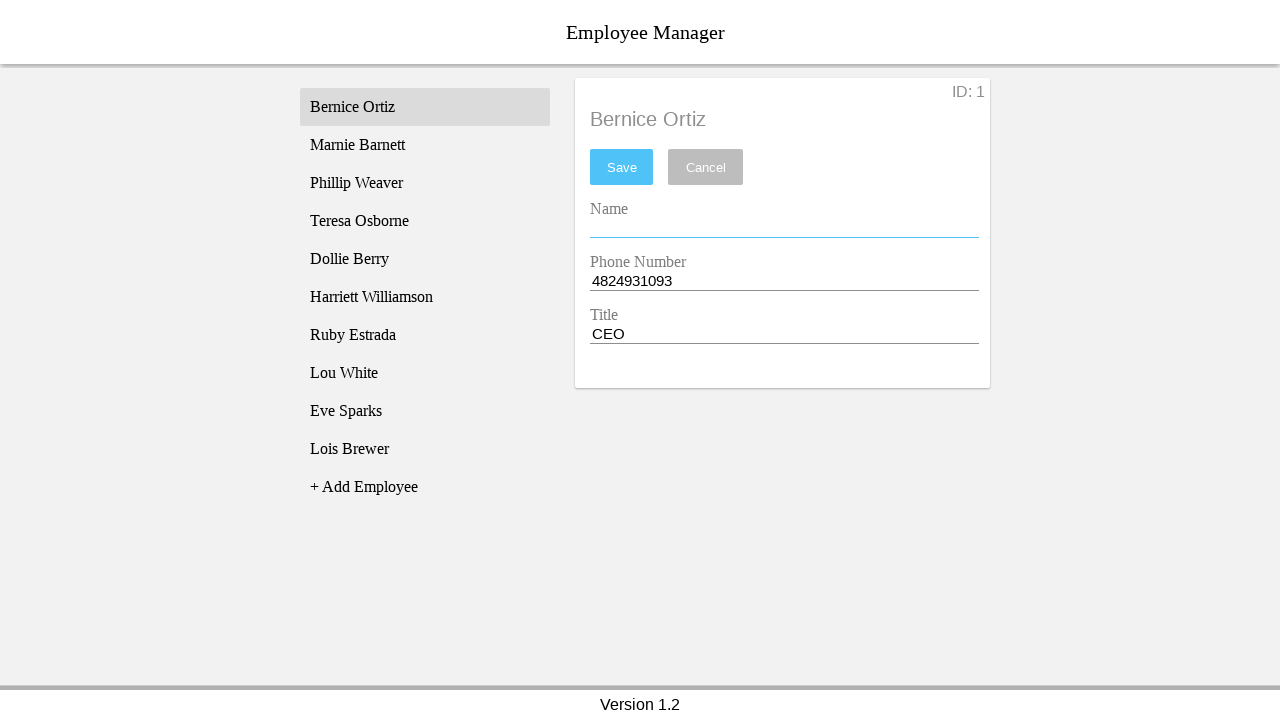

Clicked save button at (622, 167) on #saveBtn
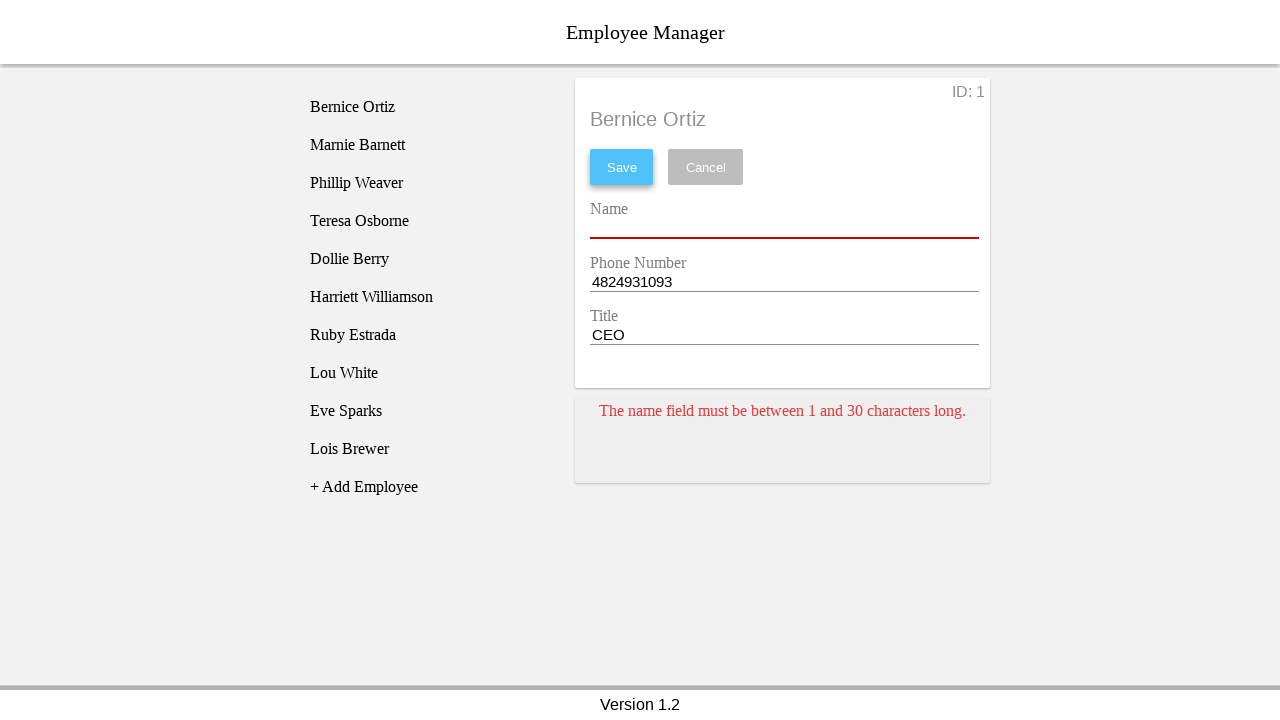

Error message appeared for empty name field
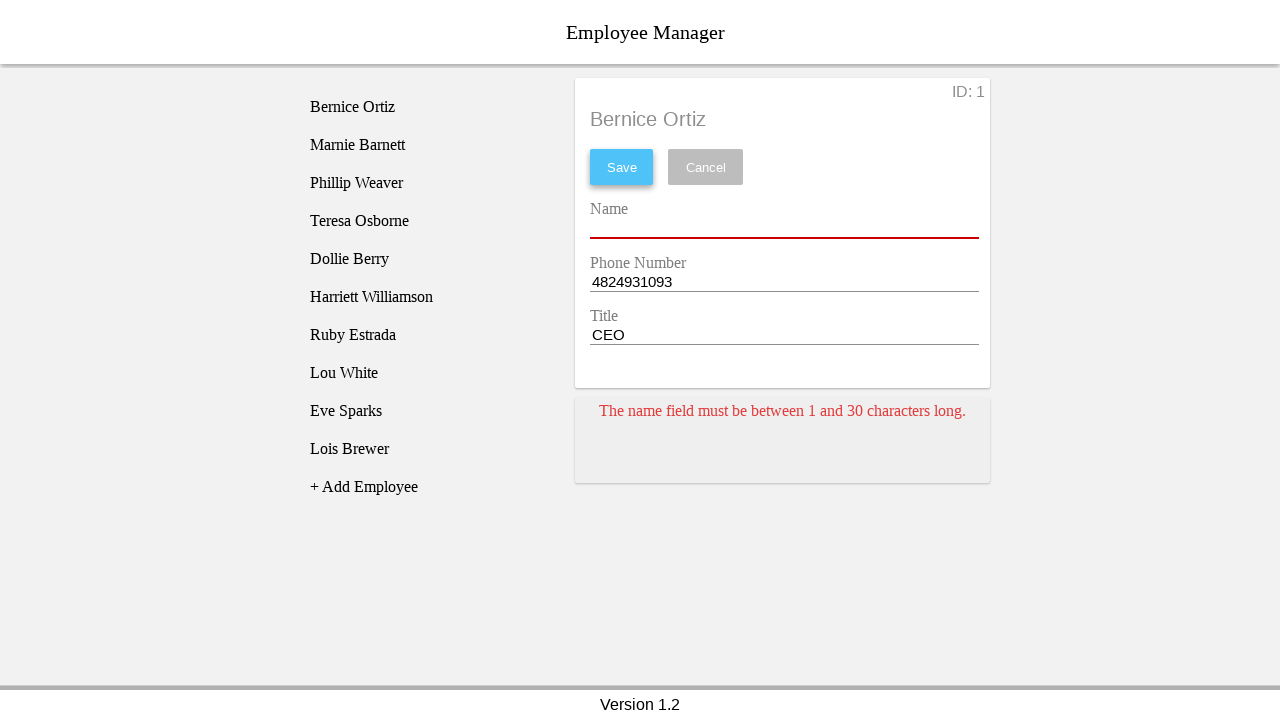

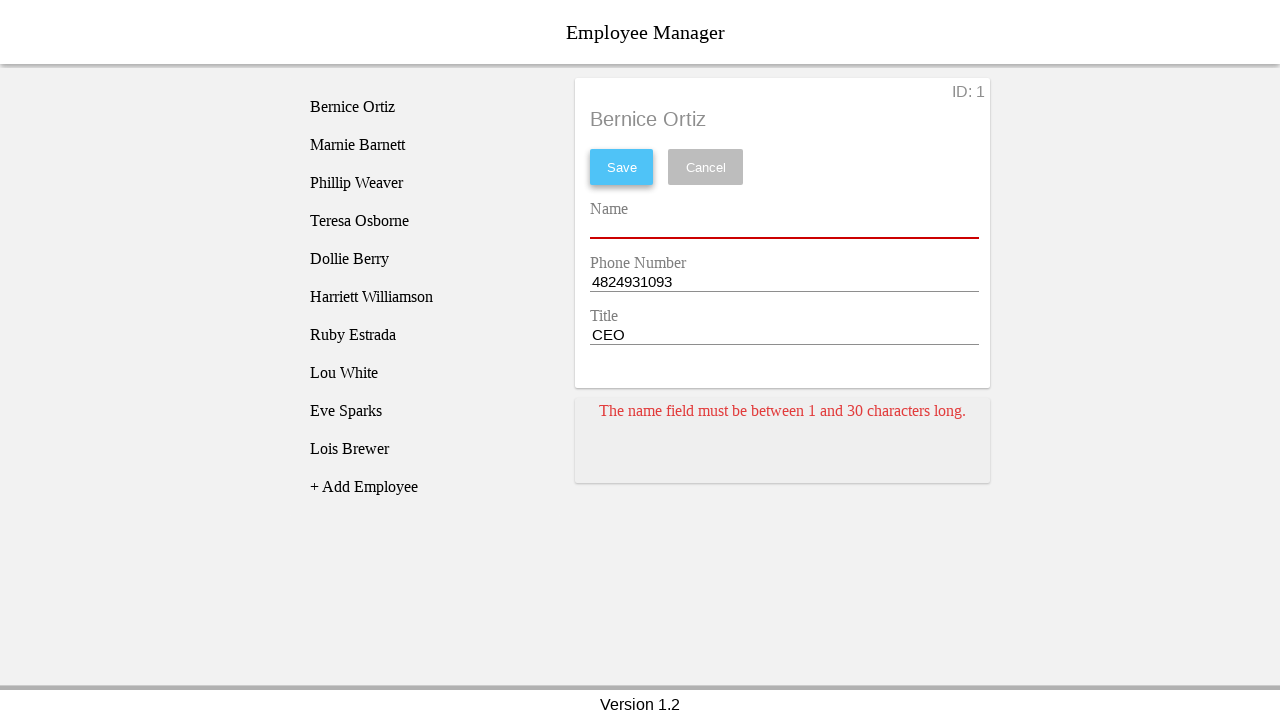